Tests that the currently applied filter is highlighted with selected class

Starting URL: https://demo.playwright.dev/todomvc

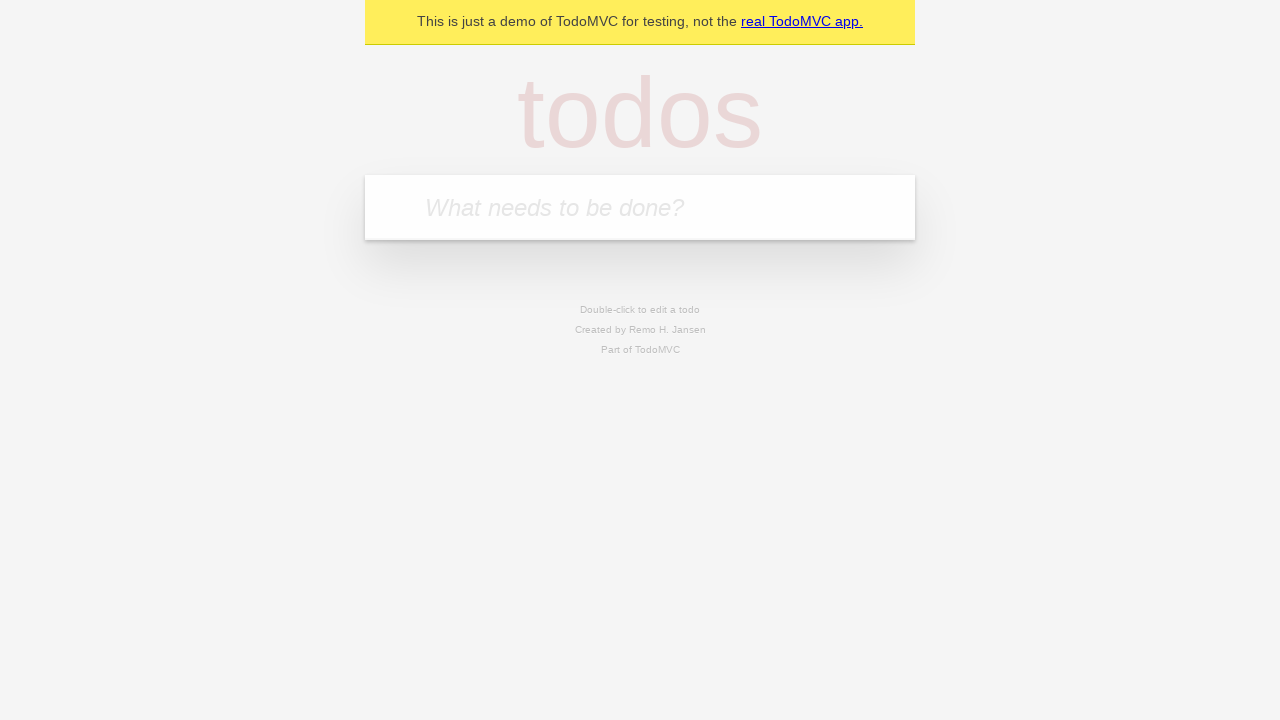

Filled first todo with 'buy some cheese' on .new-todo
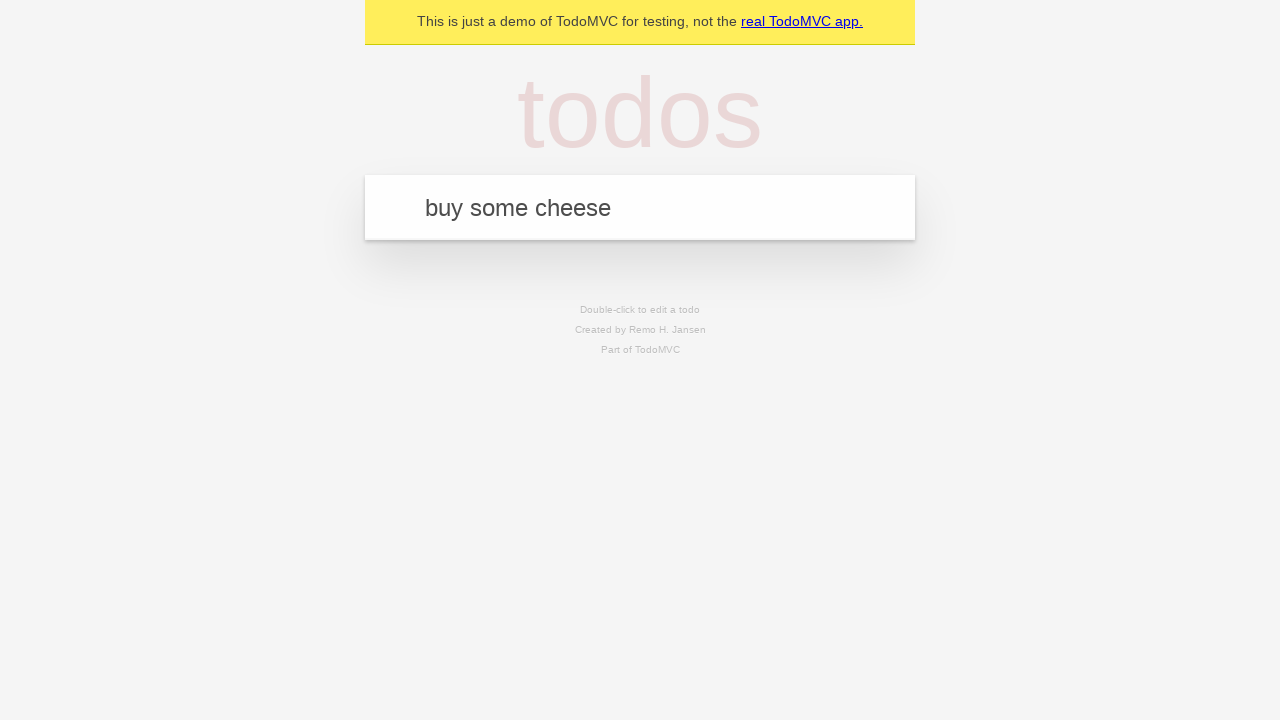

Pressed Enter to create first todo on .new-todo
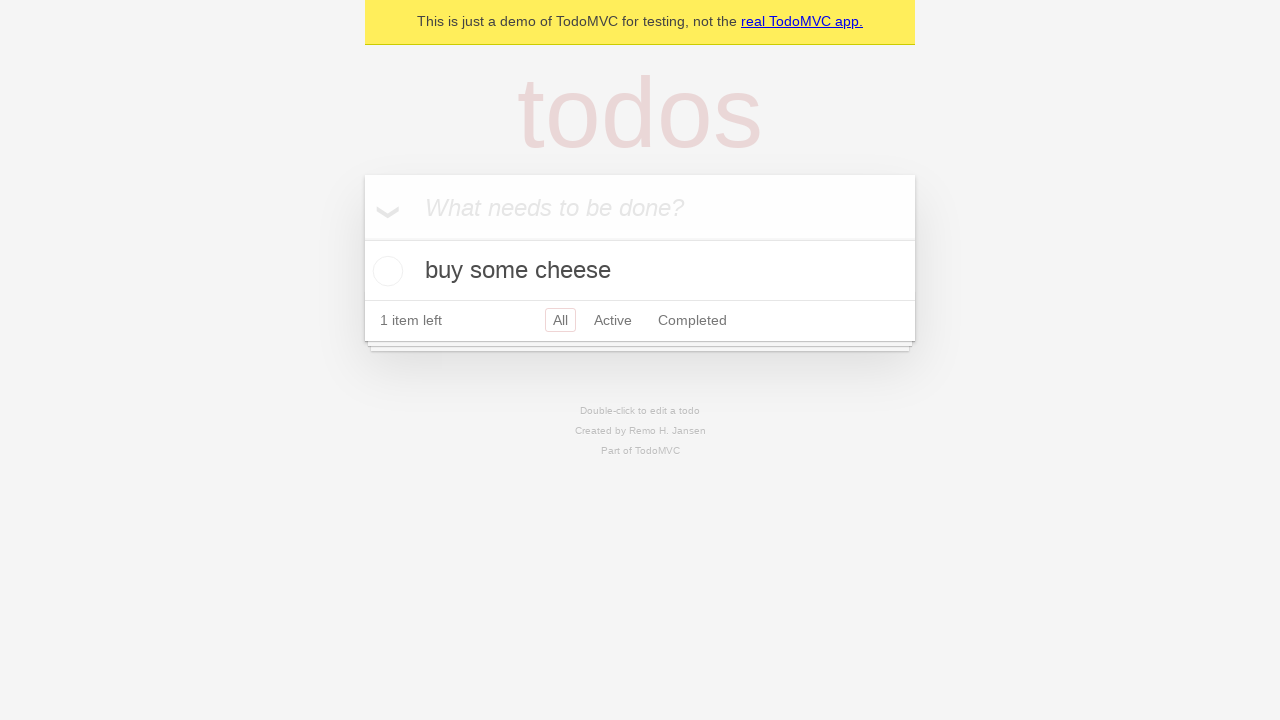

Filled second todo with 'feed the cat' on .new-todo
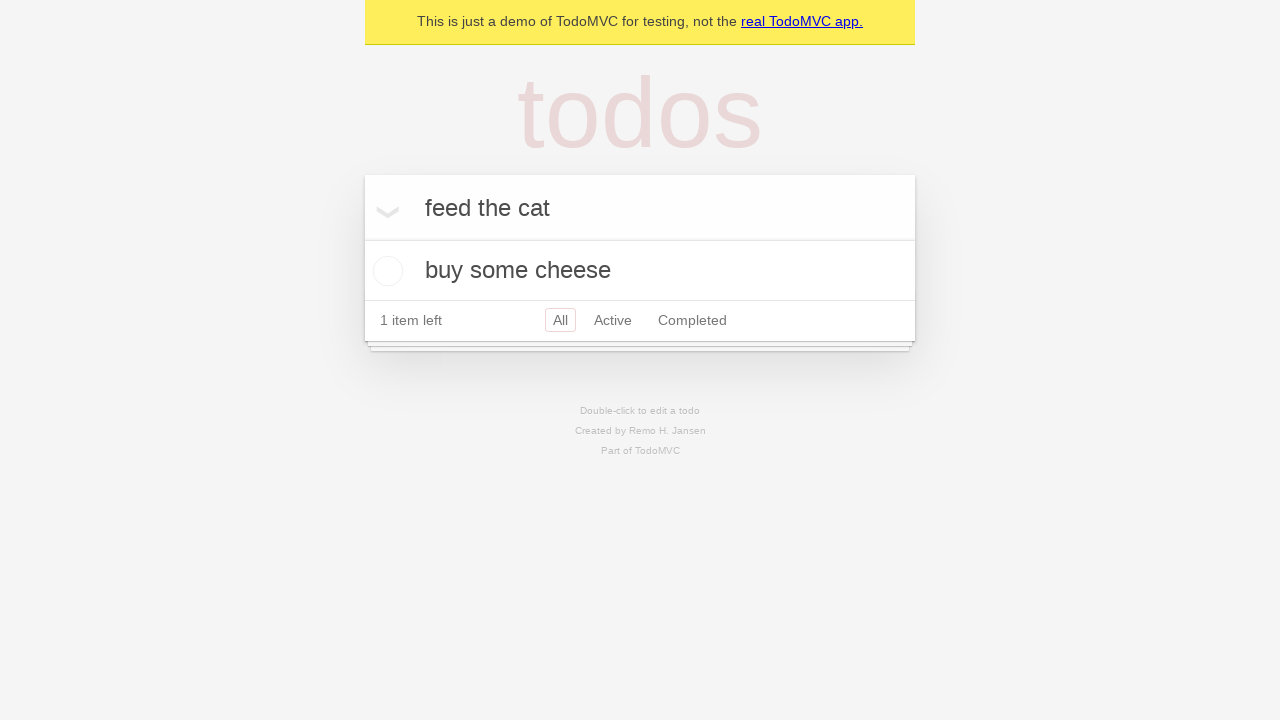

Pressed Enter to create second todo on .new-todo
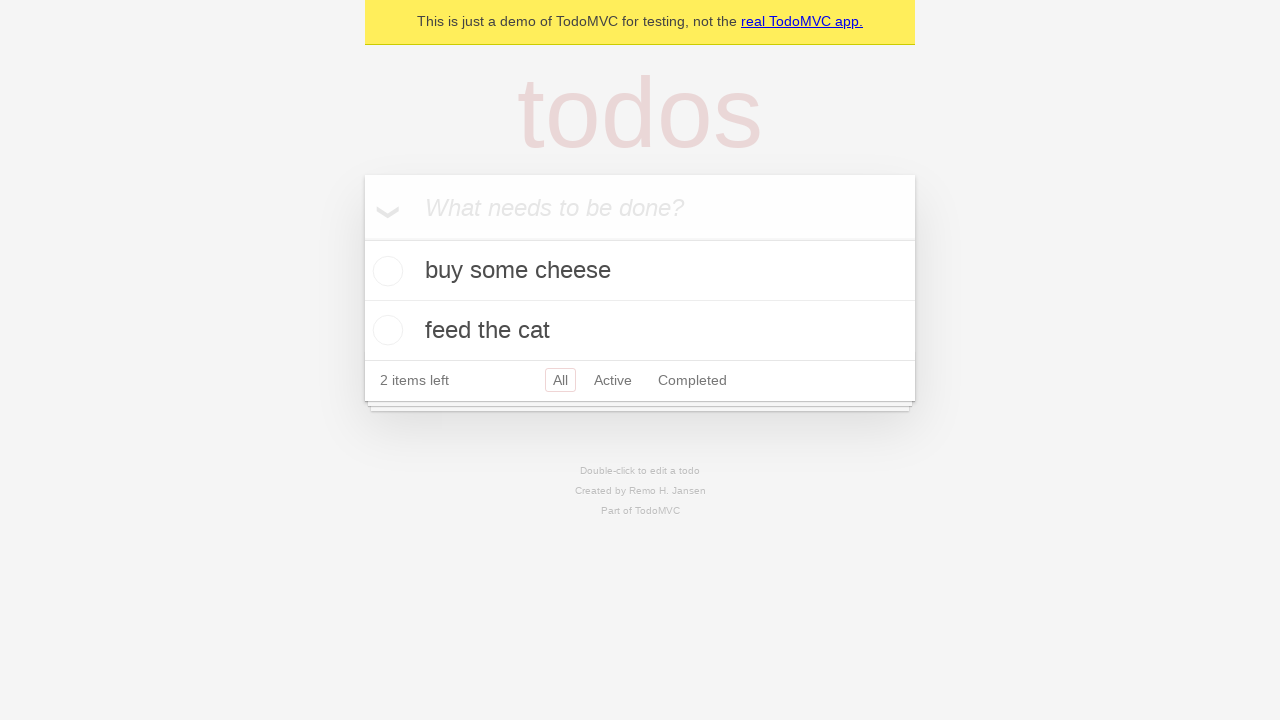

Filled third todo with 'book a doctors appointment' on .new-todo
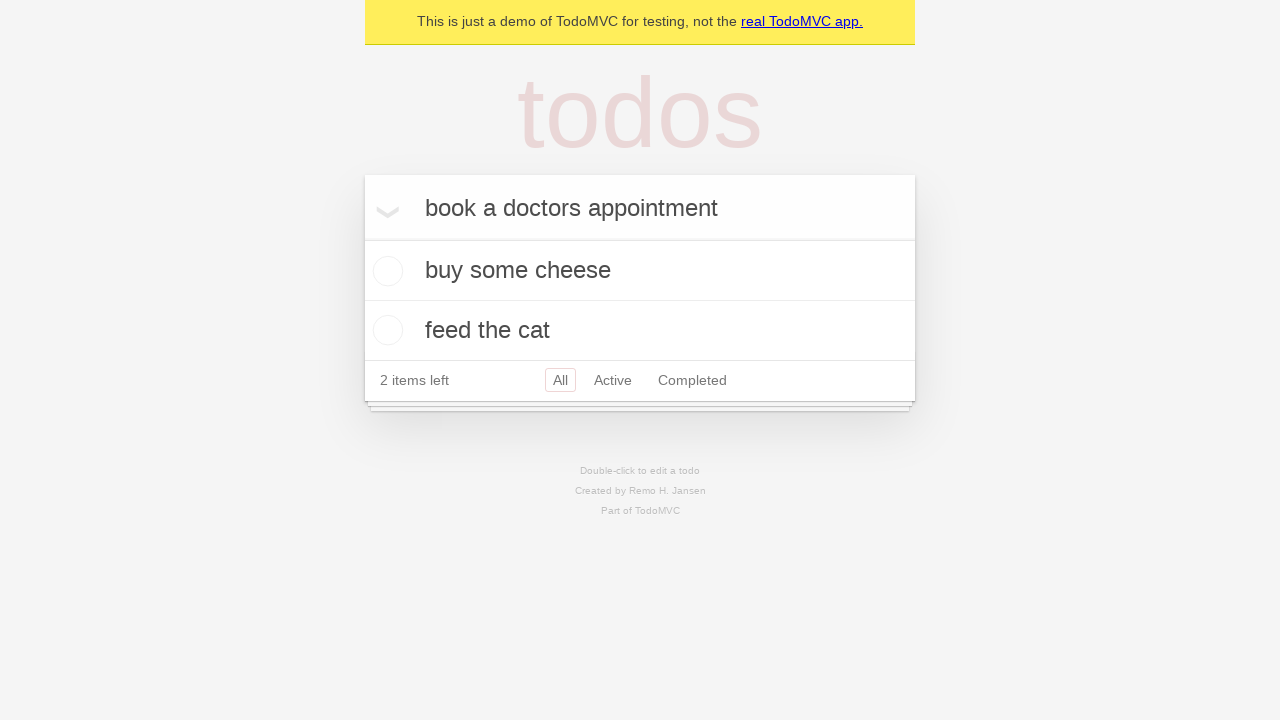

Pressed Enter to create third todo on .new-todo
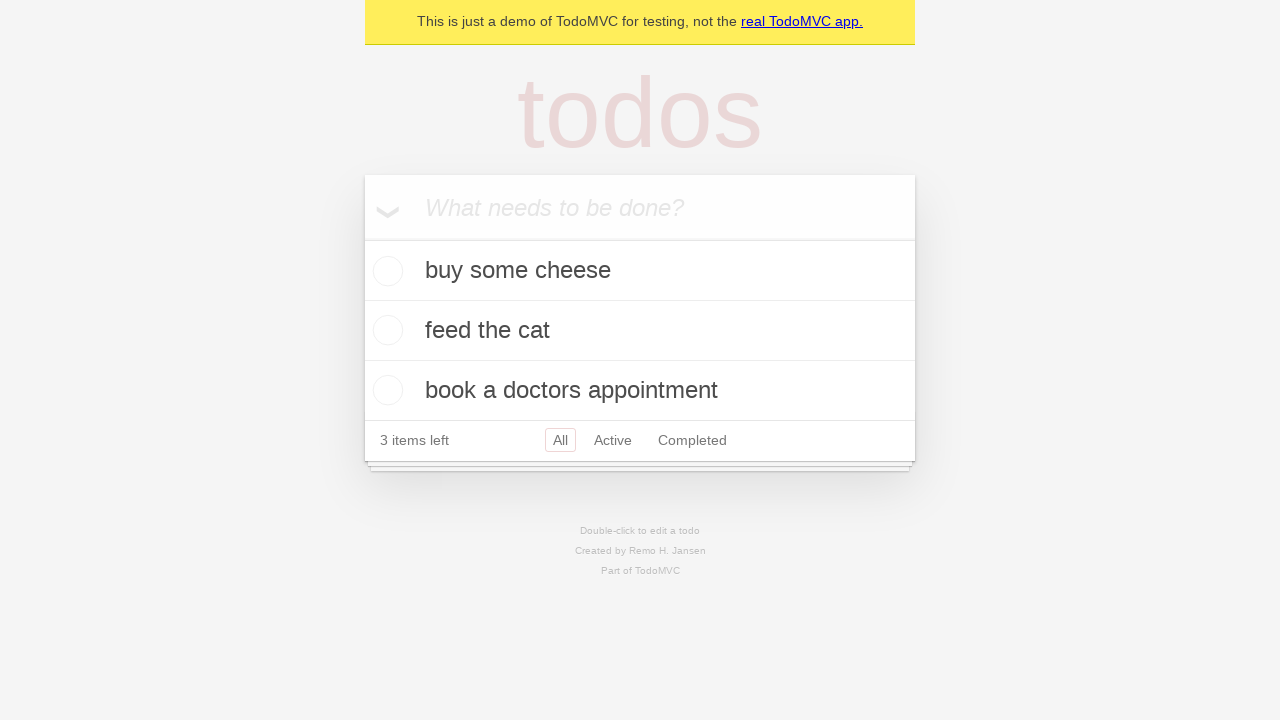

Waited for all 3 todos to load
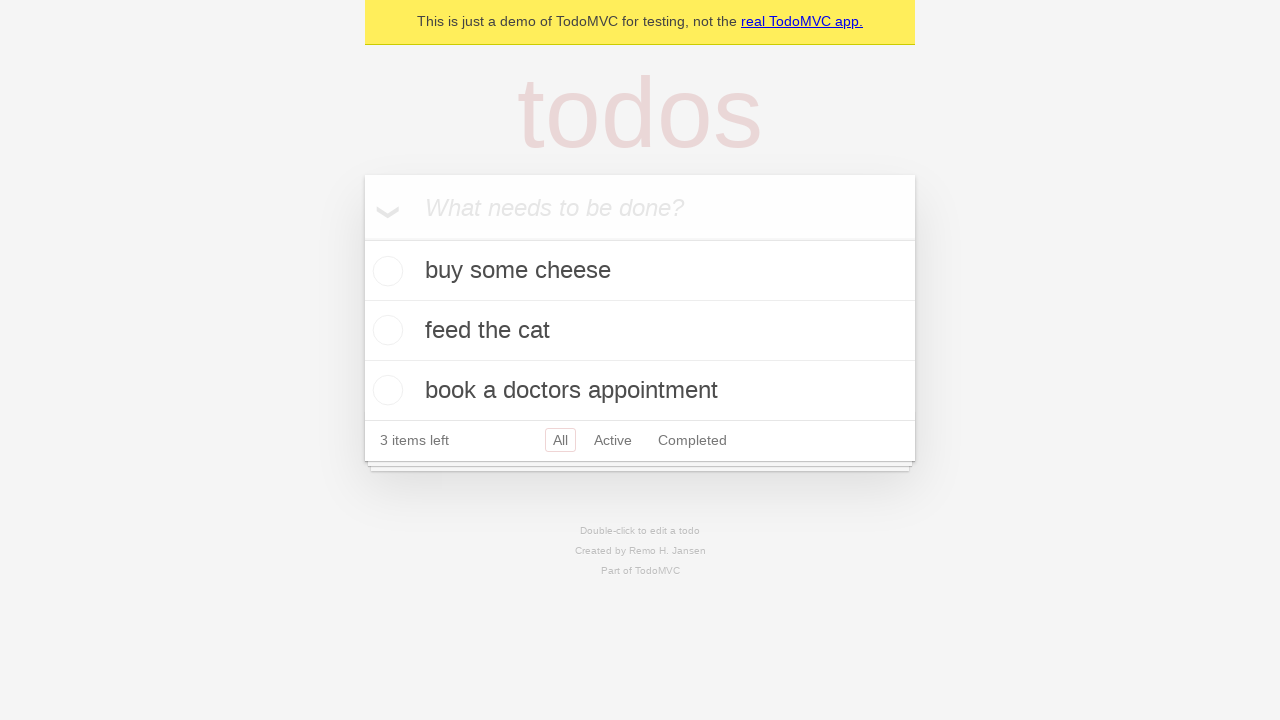

Clicked Active filter at (613, 440) on .filters >> text=Active
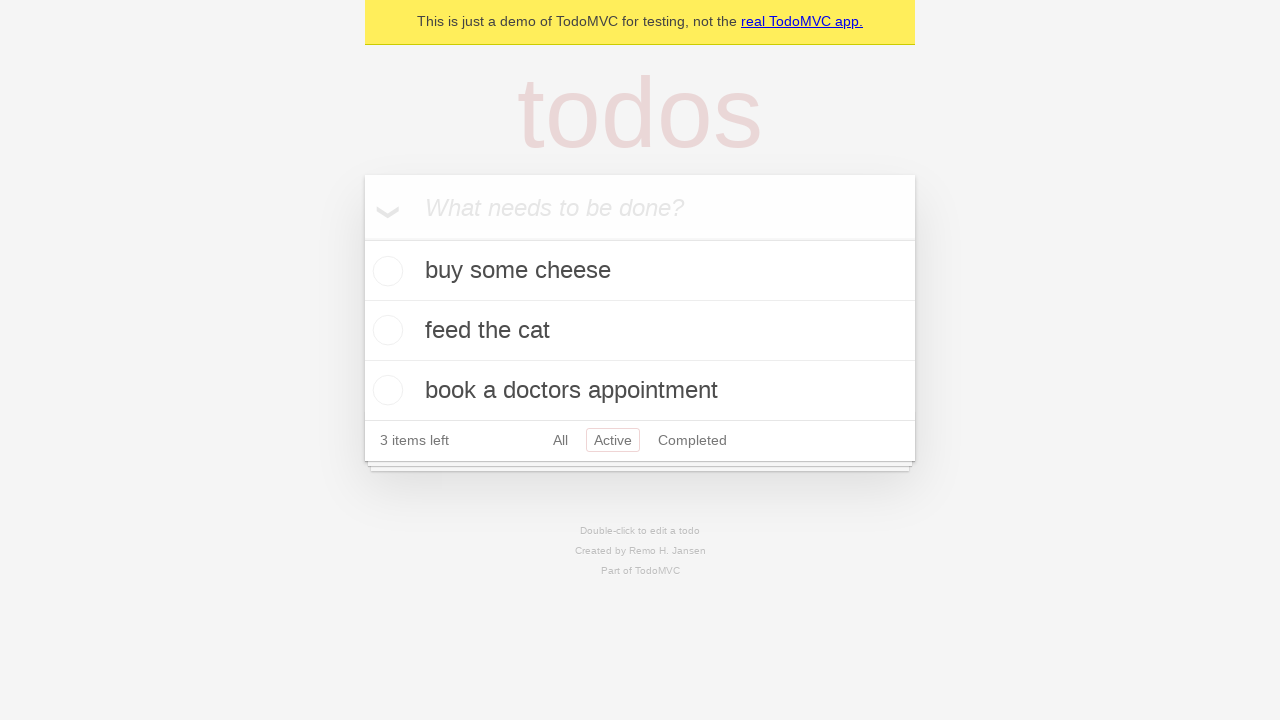

Clicked Completed filter to verify it is highlighted as currently applied at (692, 440) on .filters >> text=Completed
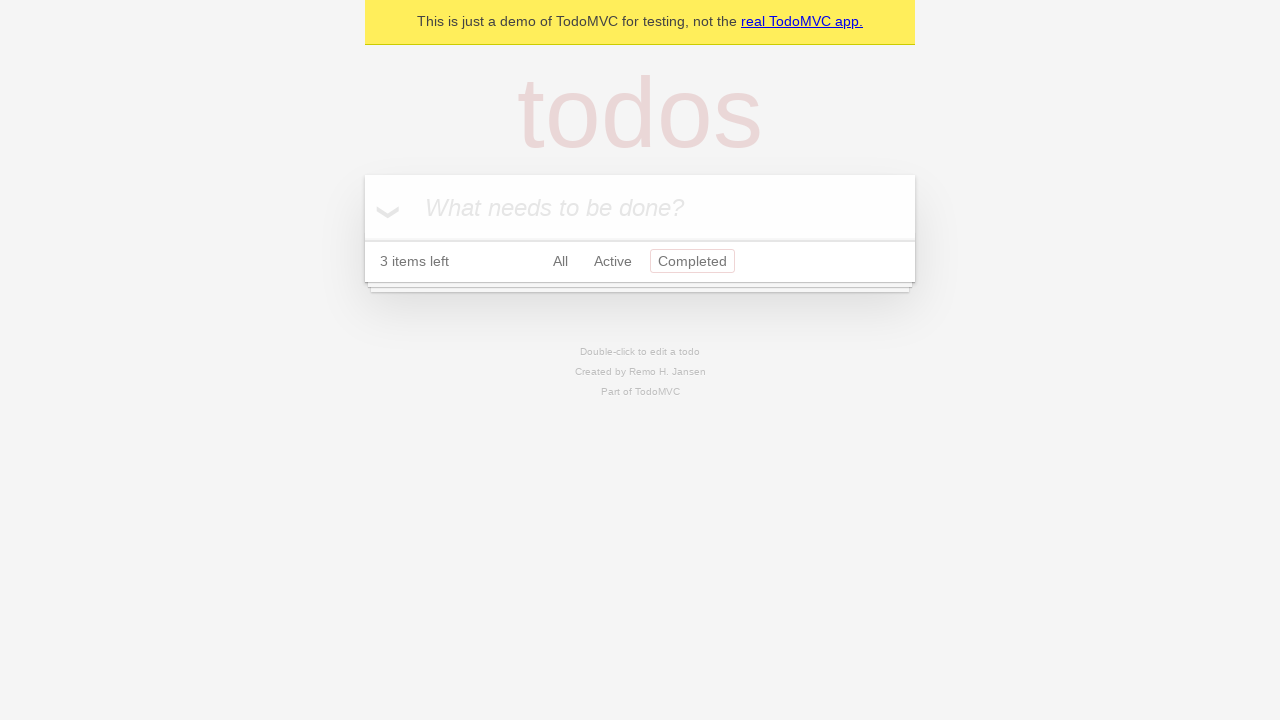

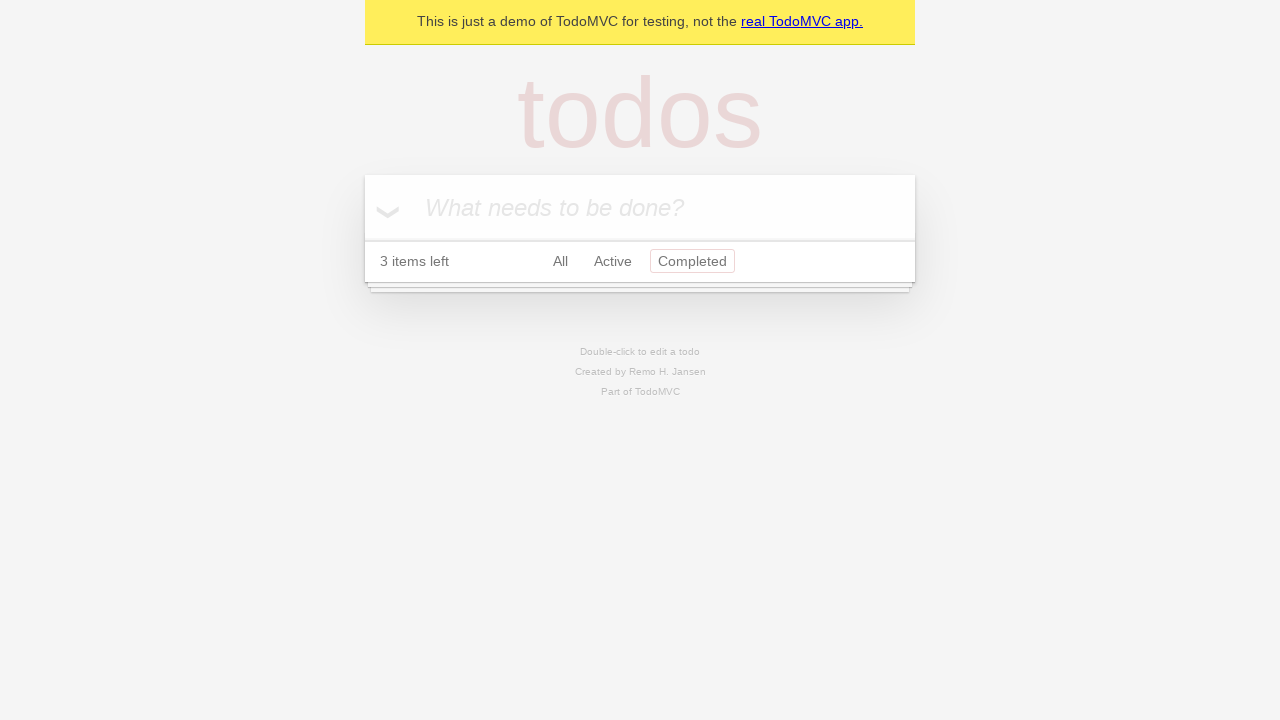